Tests navigation to the About page on jQuery UI website and verifies the page title contains "About"

Starting URL: https://jqueryui.com/

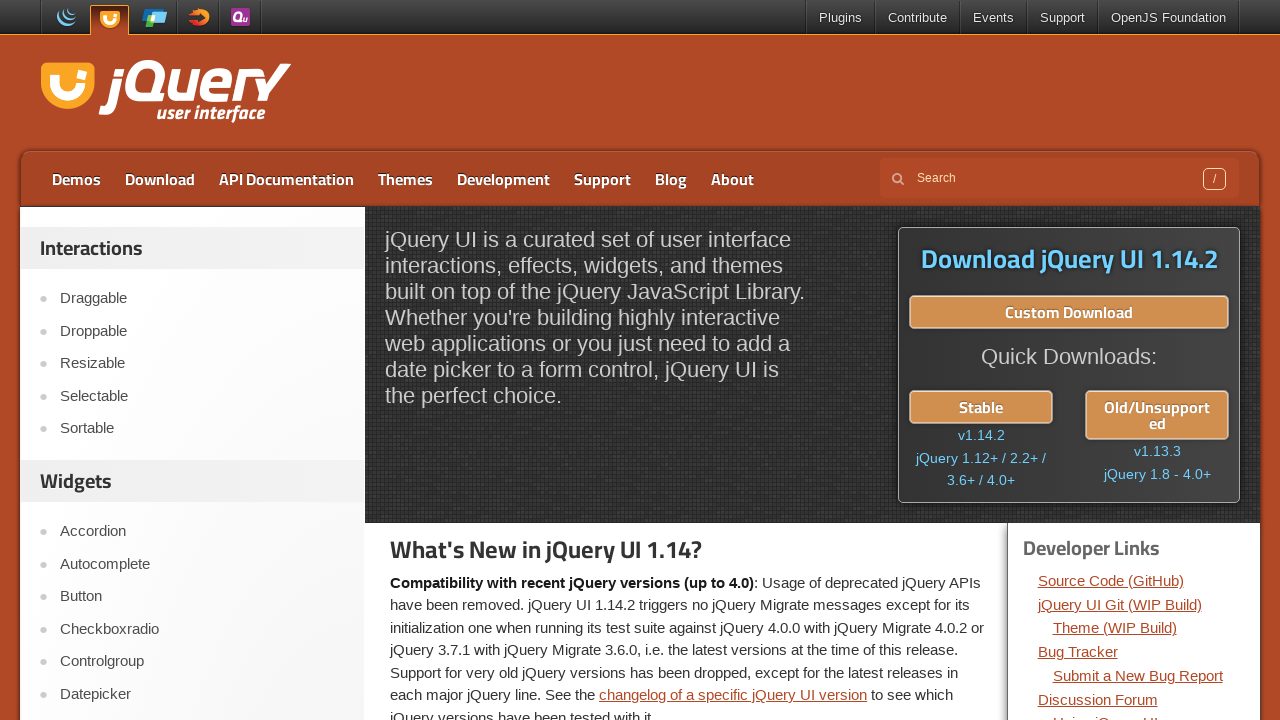

Clicked on About link at (732, 179) on a[href='https://jqueryui.com/about/']
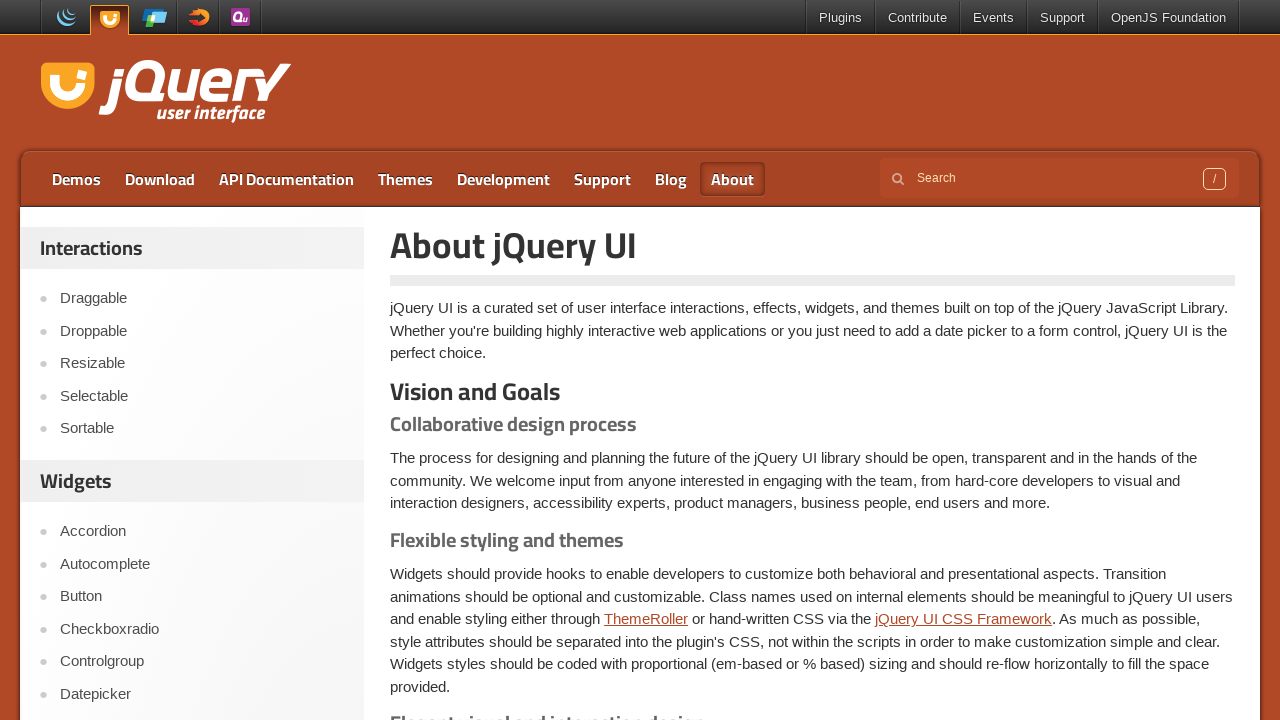

Waited for page to load (domcontentloaded state)
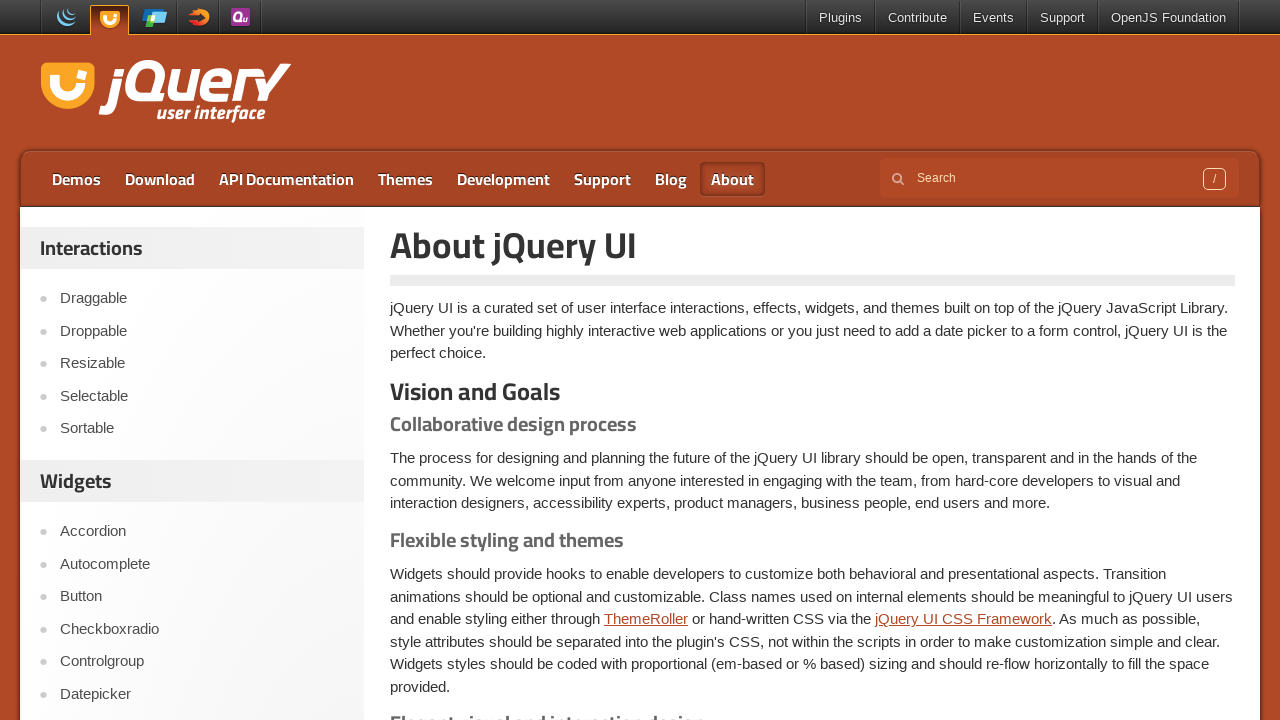

Retrieved page title: About jQuery UI | jQuery UI
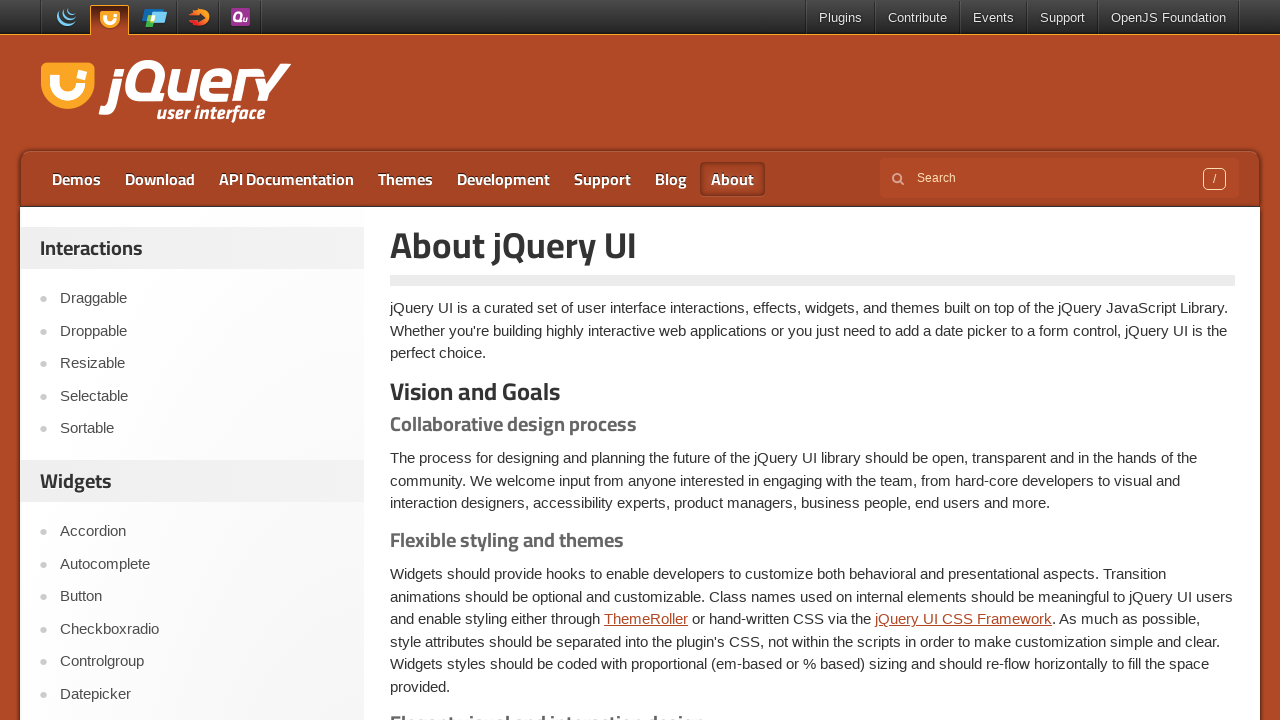

Verified that page title contains 'About'
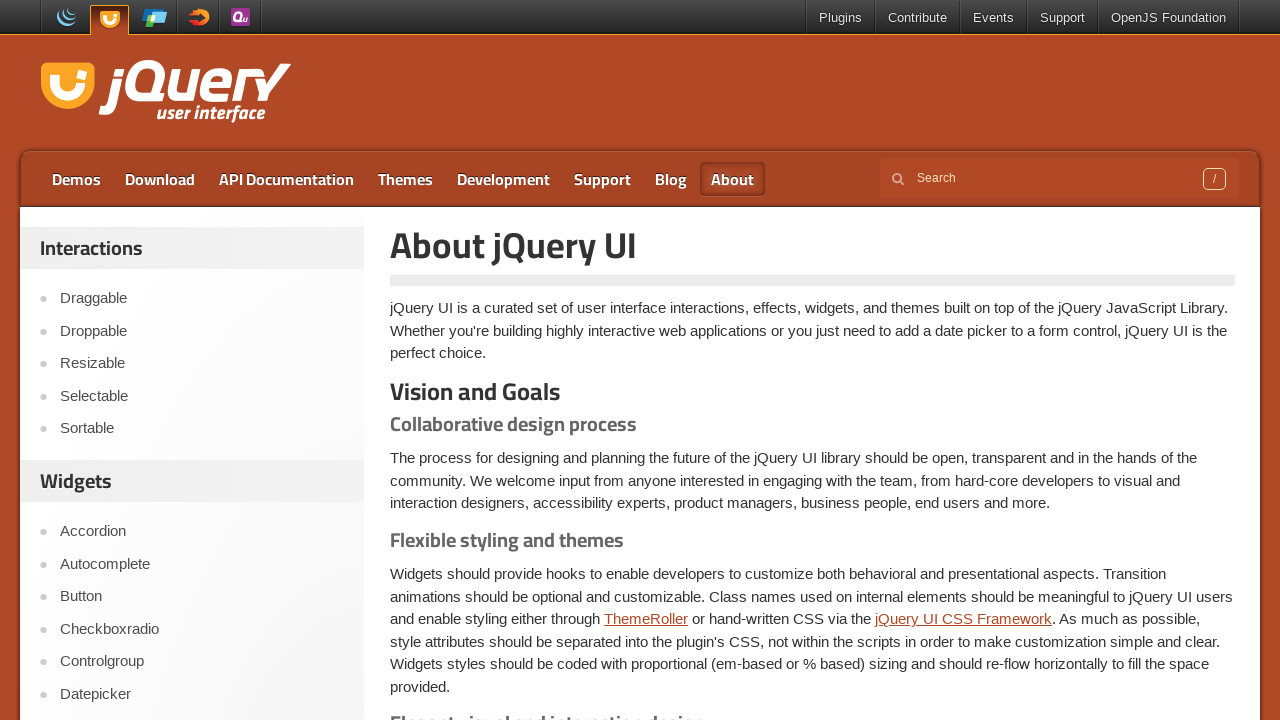

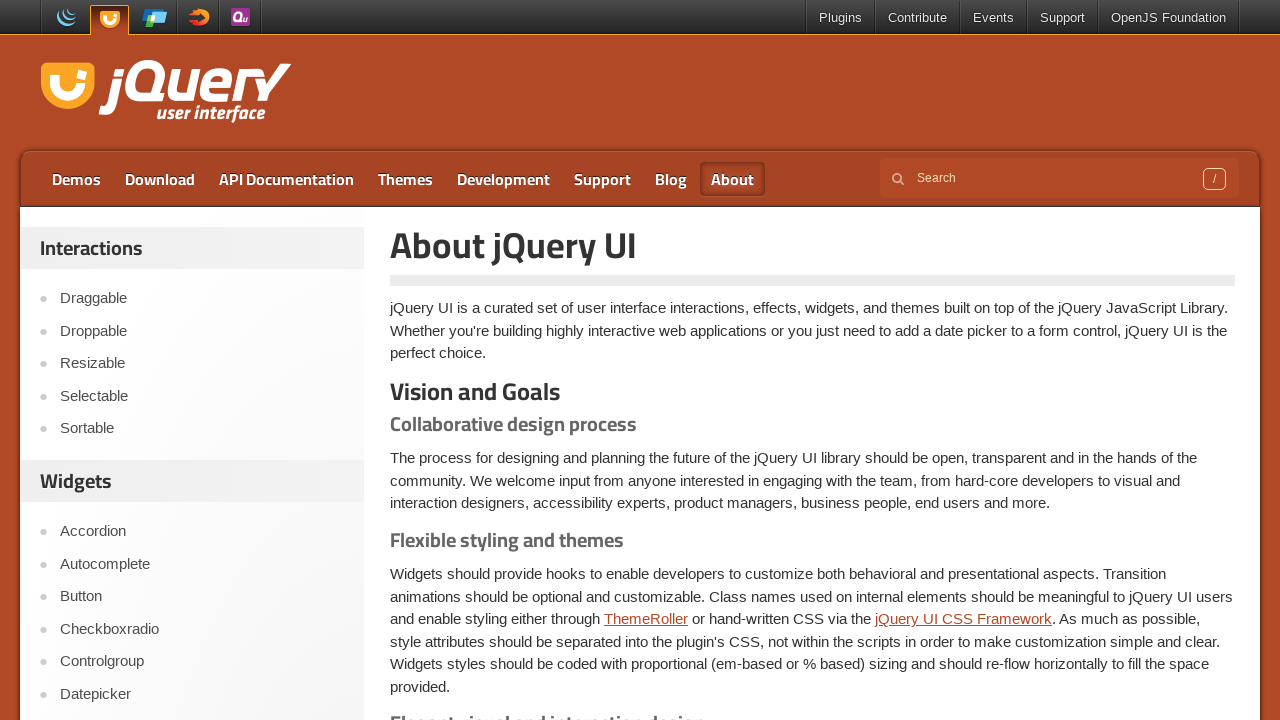